Tests product browsing and add to cart functionality while blocking image and CSS network requests

Starting URL: https://rahulshettyacademy.com/angularAppdemo/

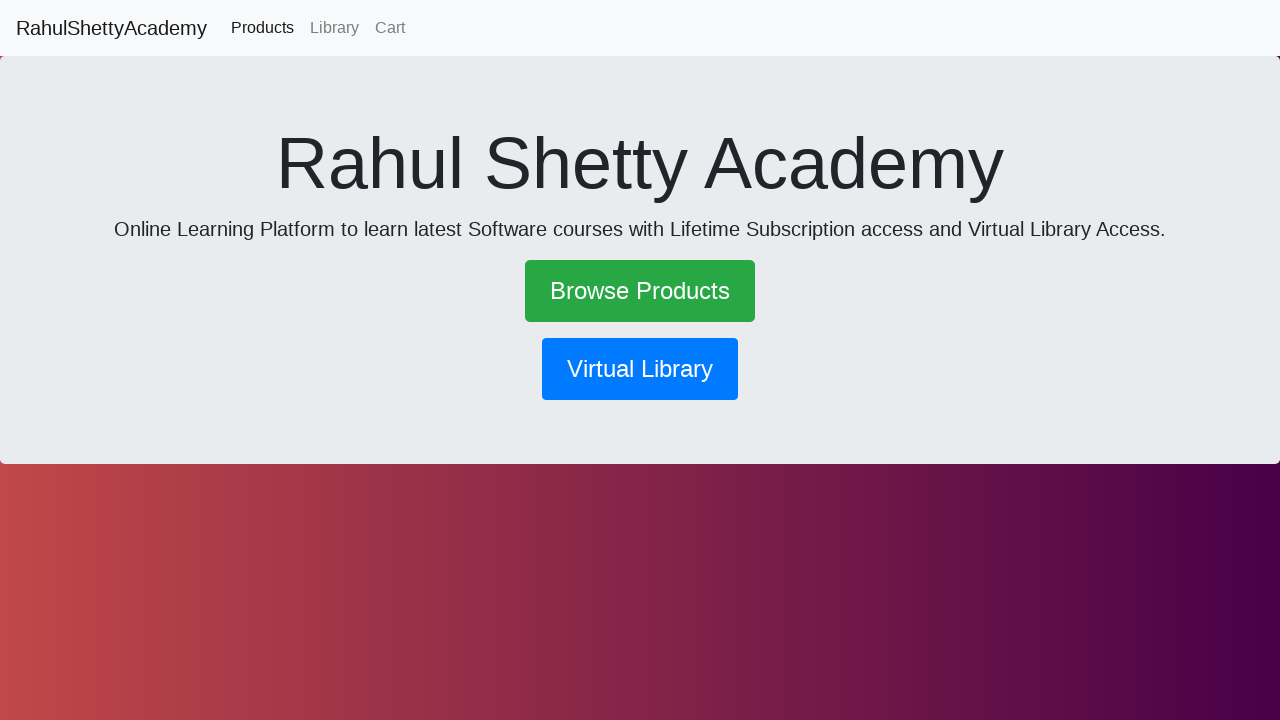

Set up network request blocking for images and CSS files
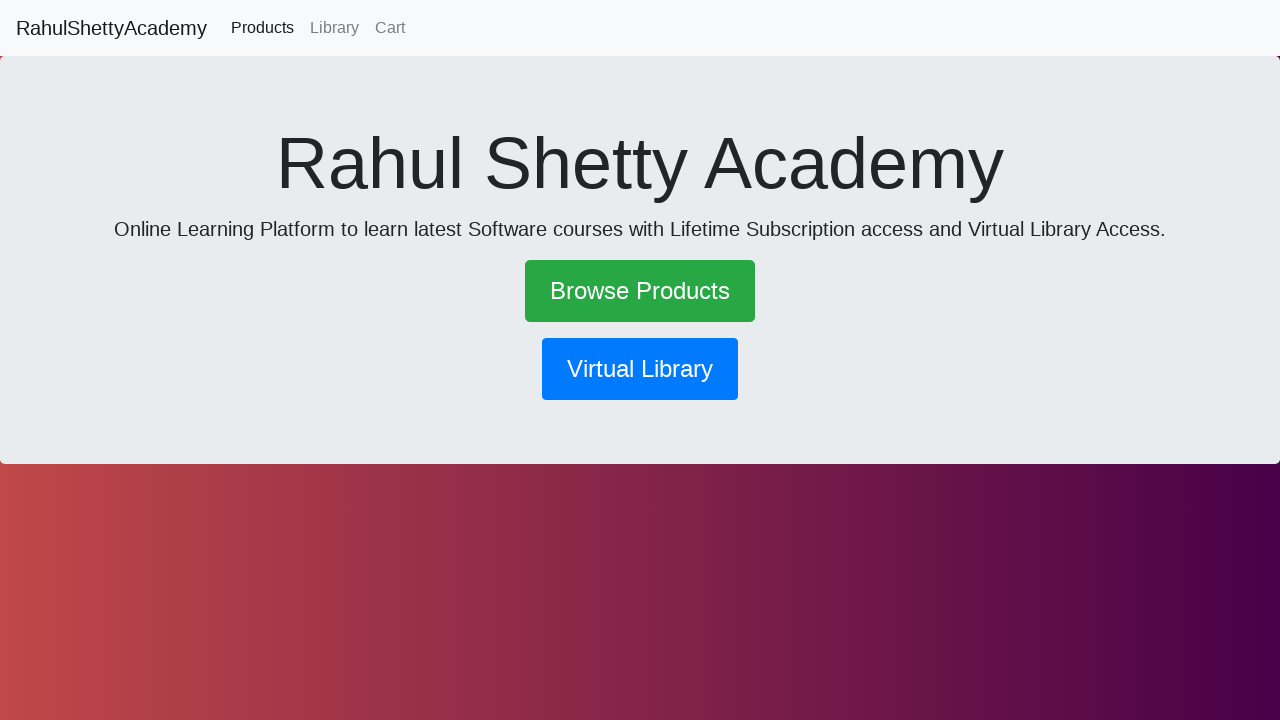

Clicked Browse Products link at (640, 291) on text=Browse Products
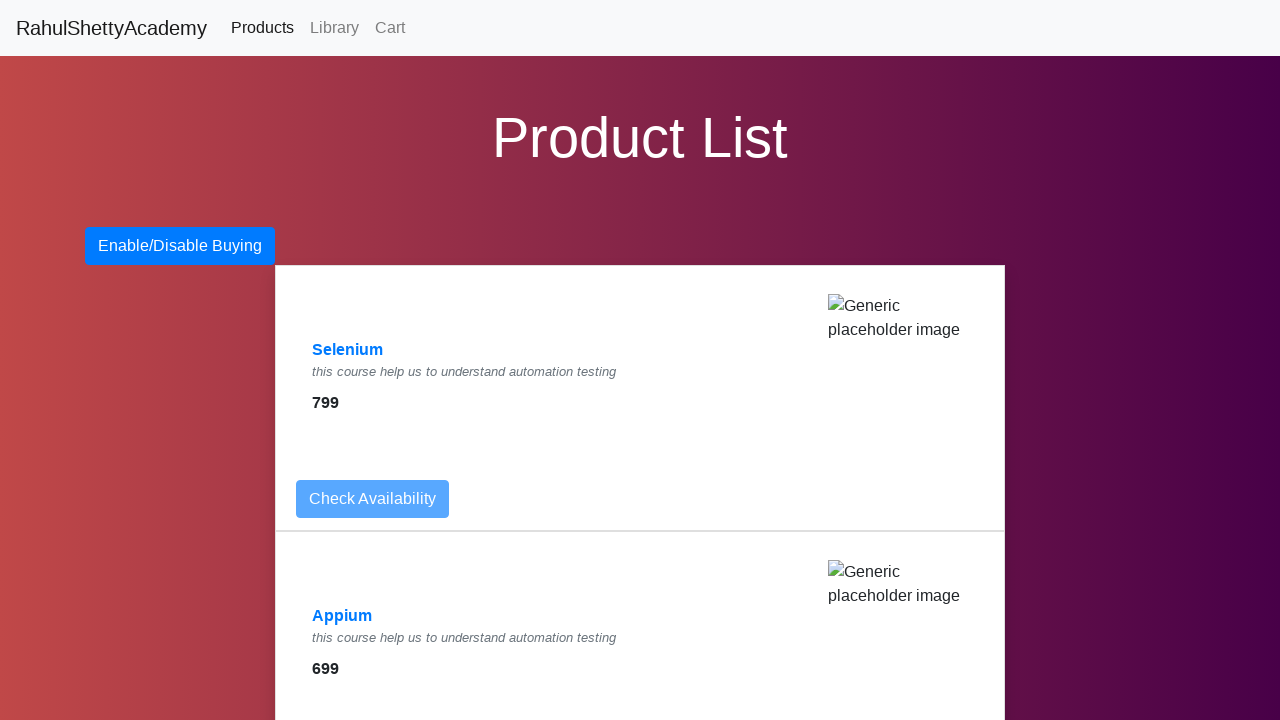

Clicked on Selenium product at (348, 350) on text=Selenium
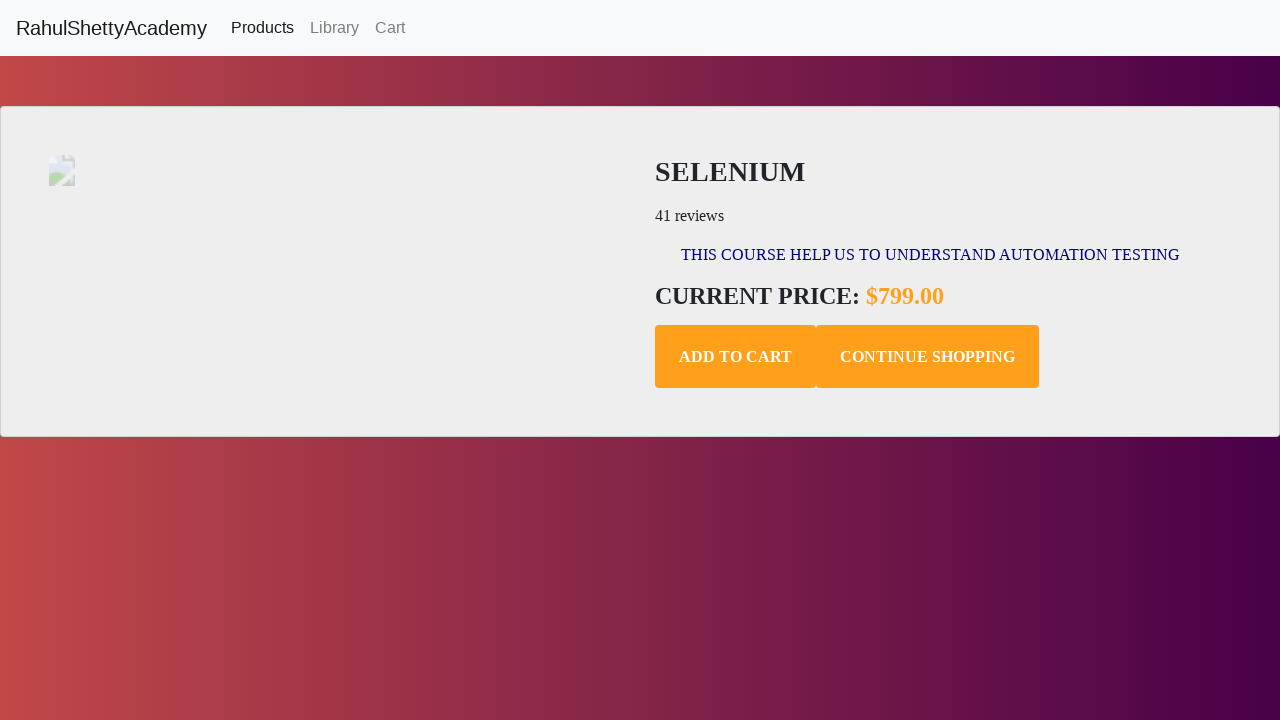

Clicked add to cart button for Selenium product at (736, 357) on .add-to-cart
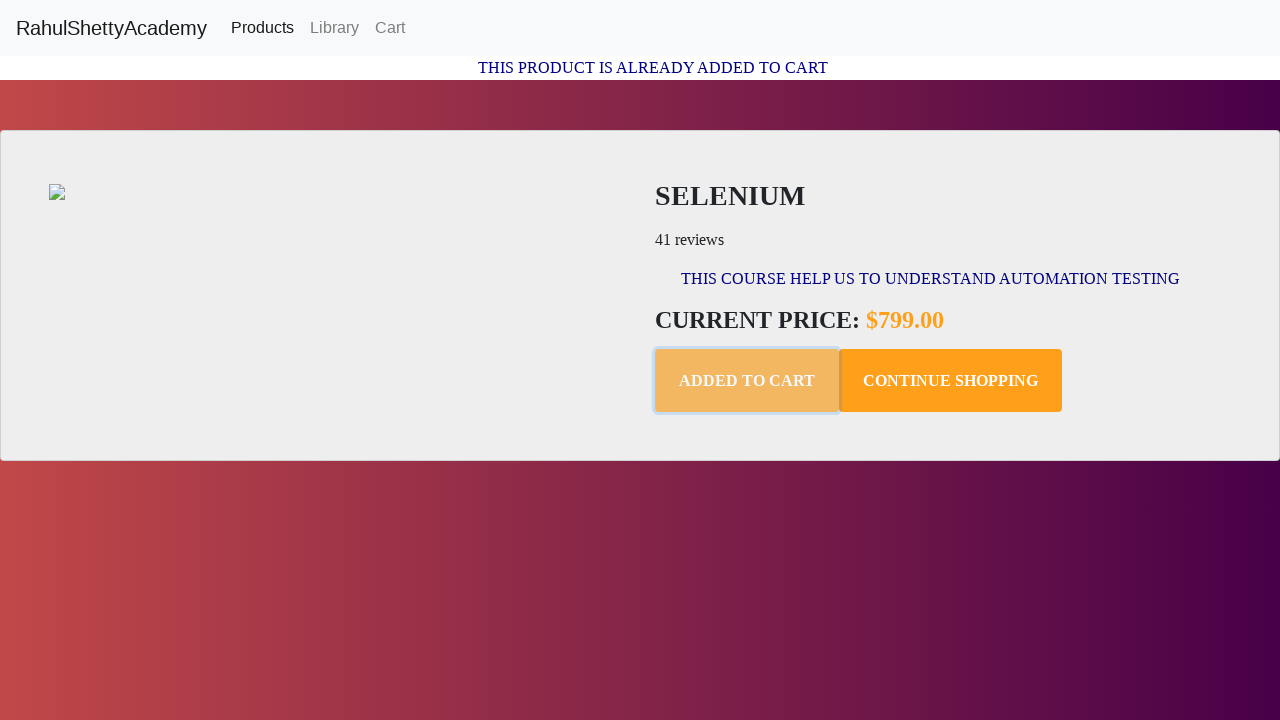

Waited for confirmation message to appear
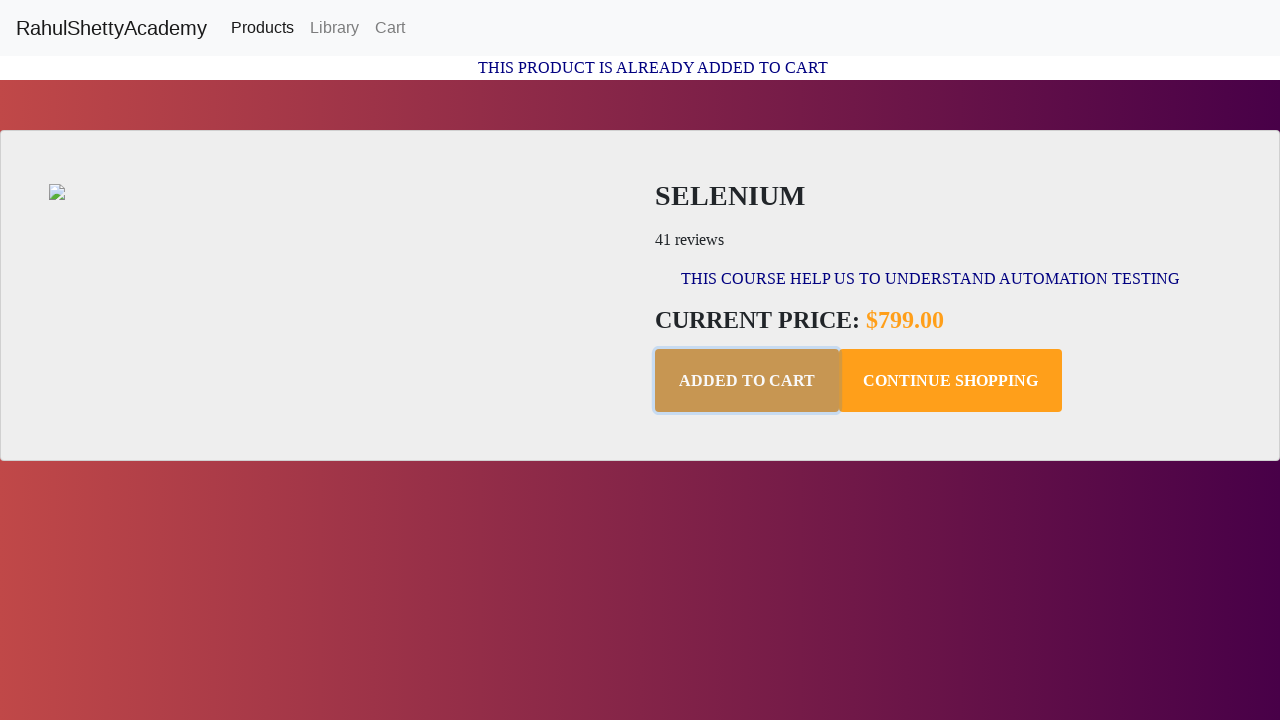

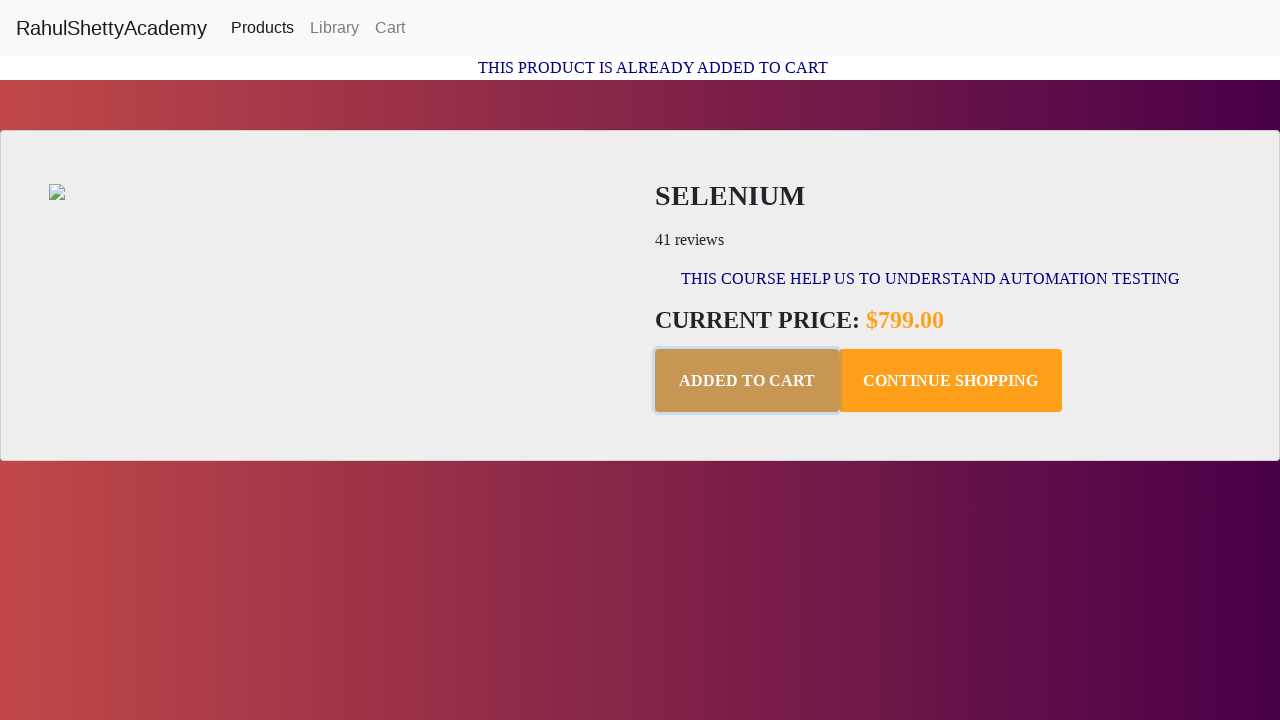